Tests clicking a button after waiting for it to become clickable using explicit wait

Starting URL: https://vip.ceshiren.com/#/ui_study/locate

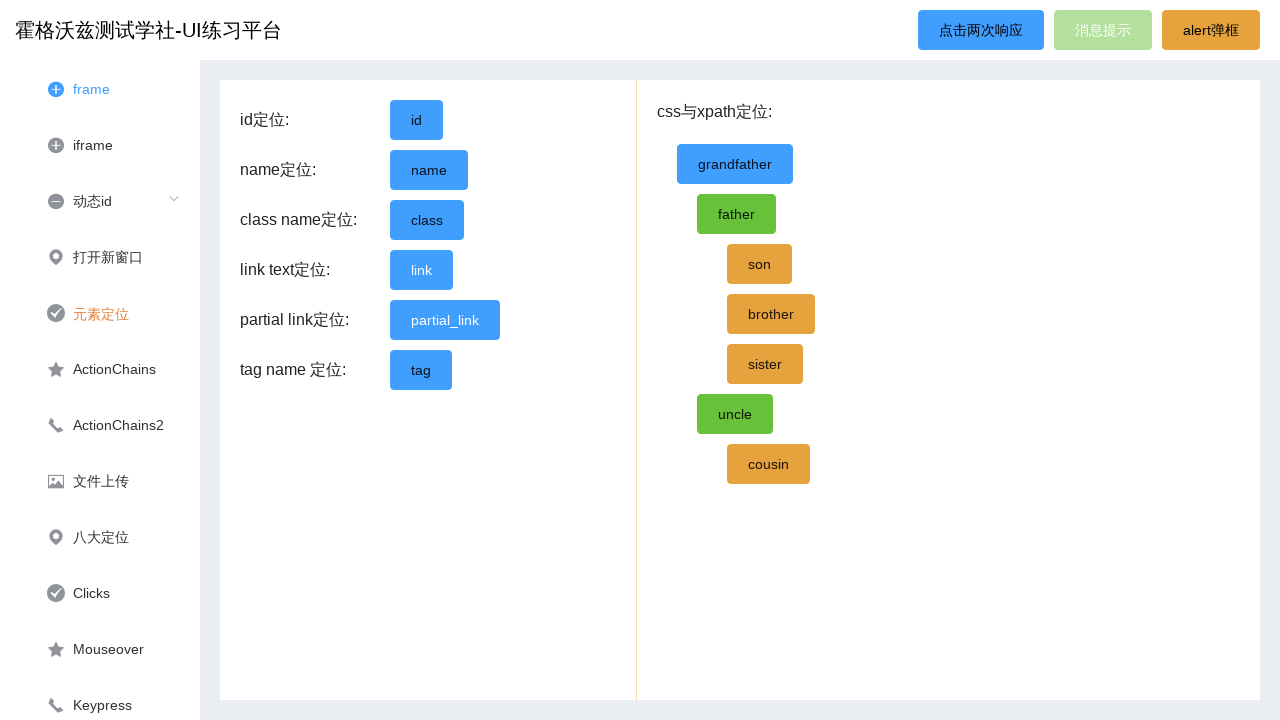

Navigated to UI study locate page
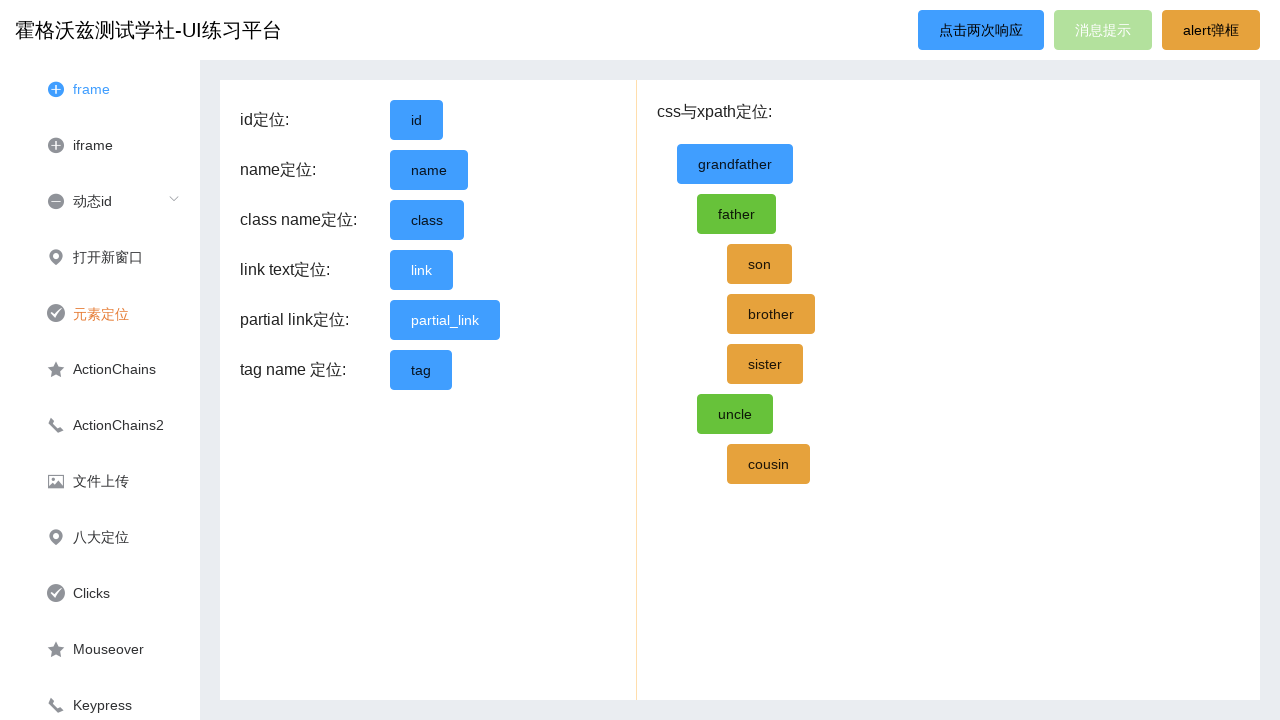

Waited for success button to become visible
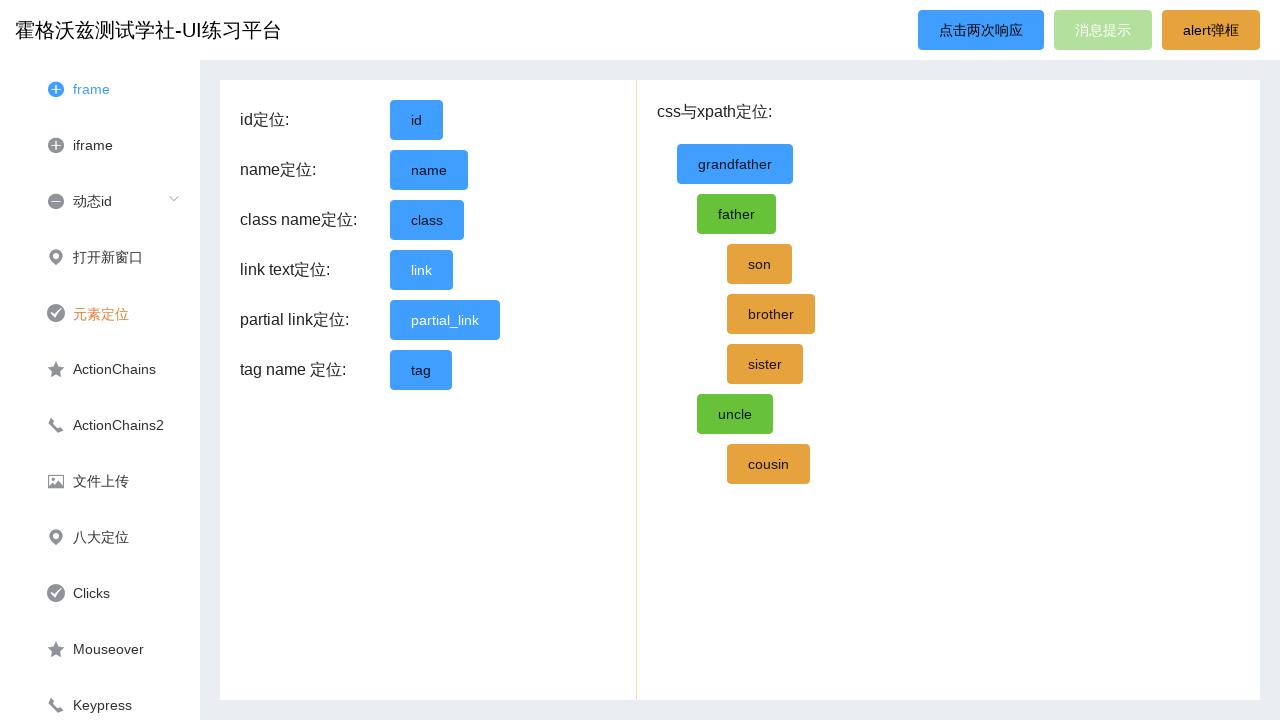

Clicked the success button at (1103, 30) on #success_btn
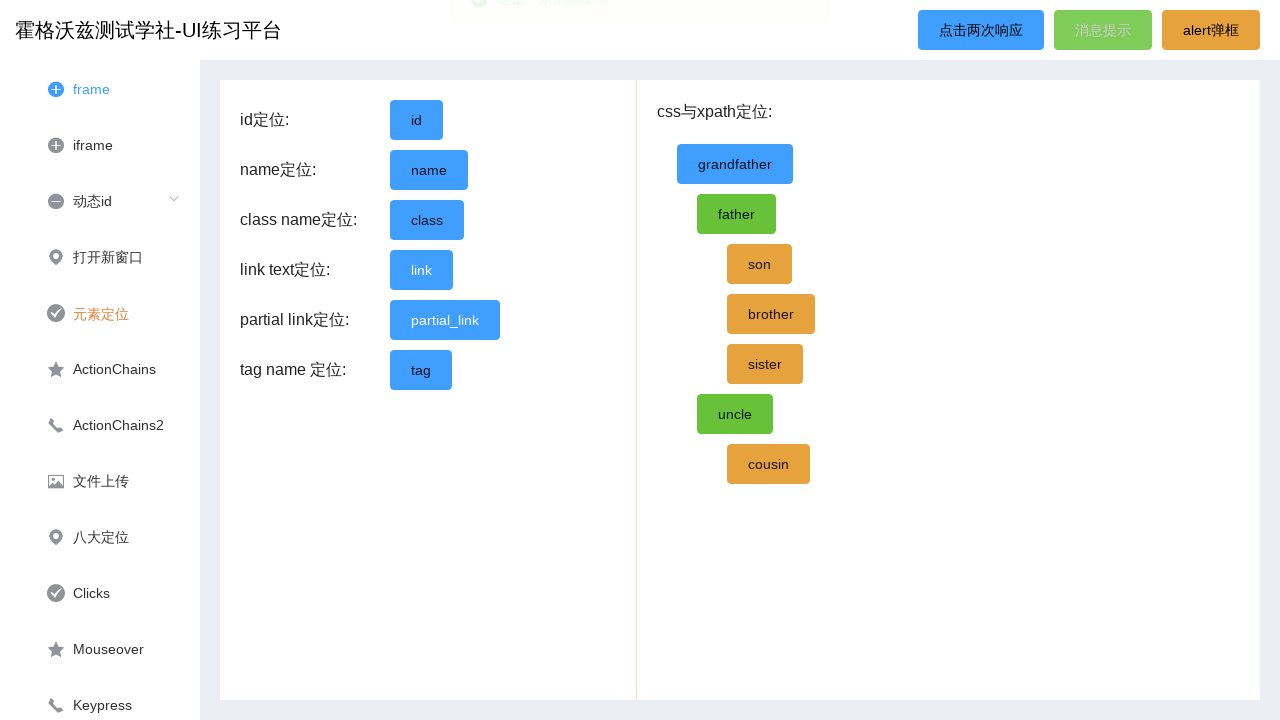

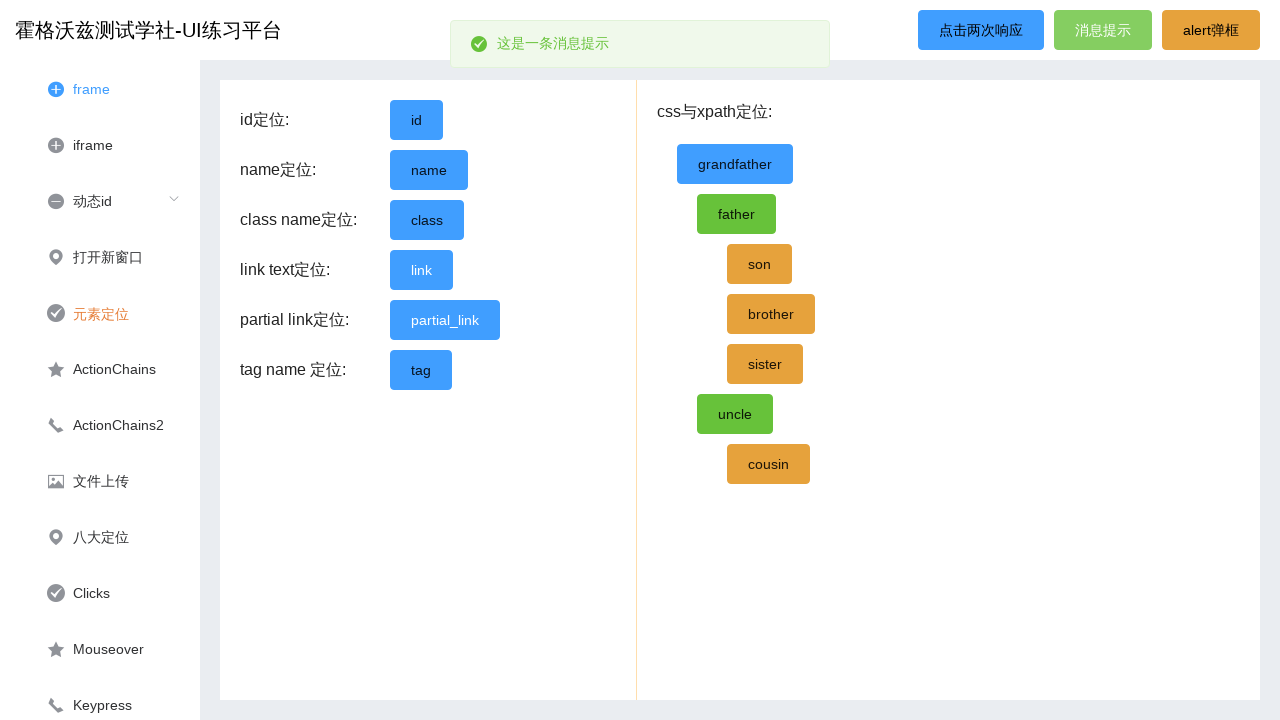